Tests checkbox interaction on W3Schools demo page by switching to an iframe, checking if a checkbox is selected, and clicking it if not already selected.

Starting URL: https://www.w3schools.com/tags/tryit.asp?filename=tryhtml5_input_type_checkbox

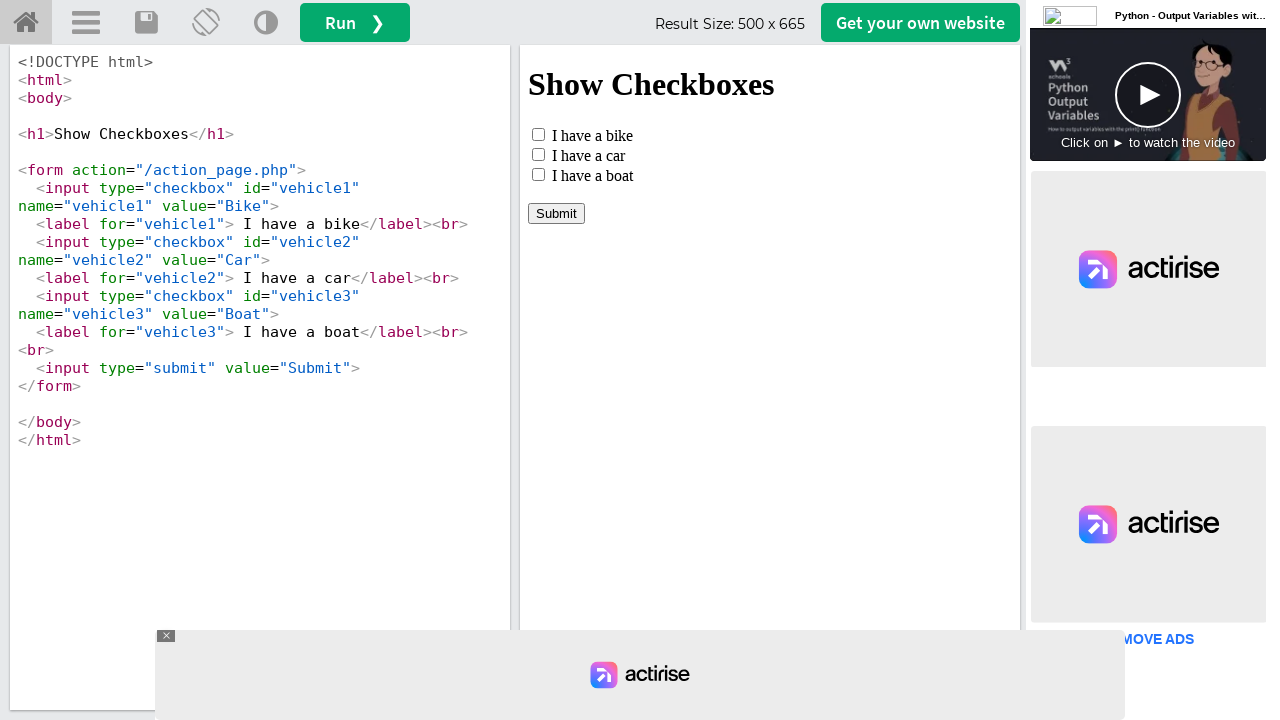

Located iframe with id 'iframeResult'
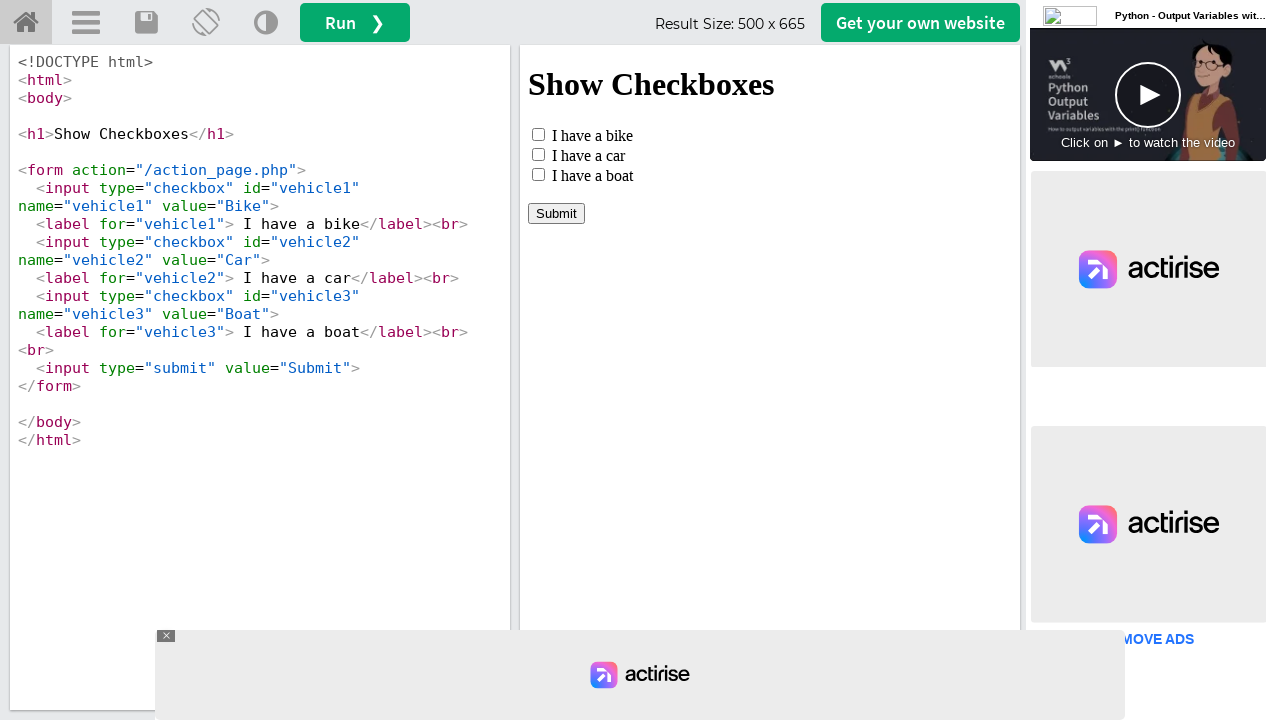

Located checkbox element with id 'vehicle1' inside iframe
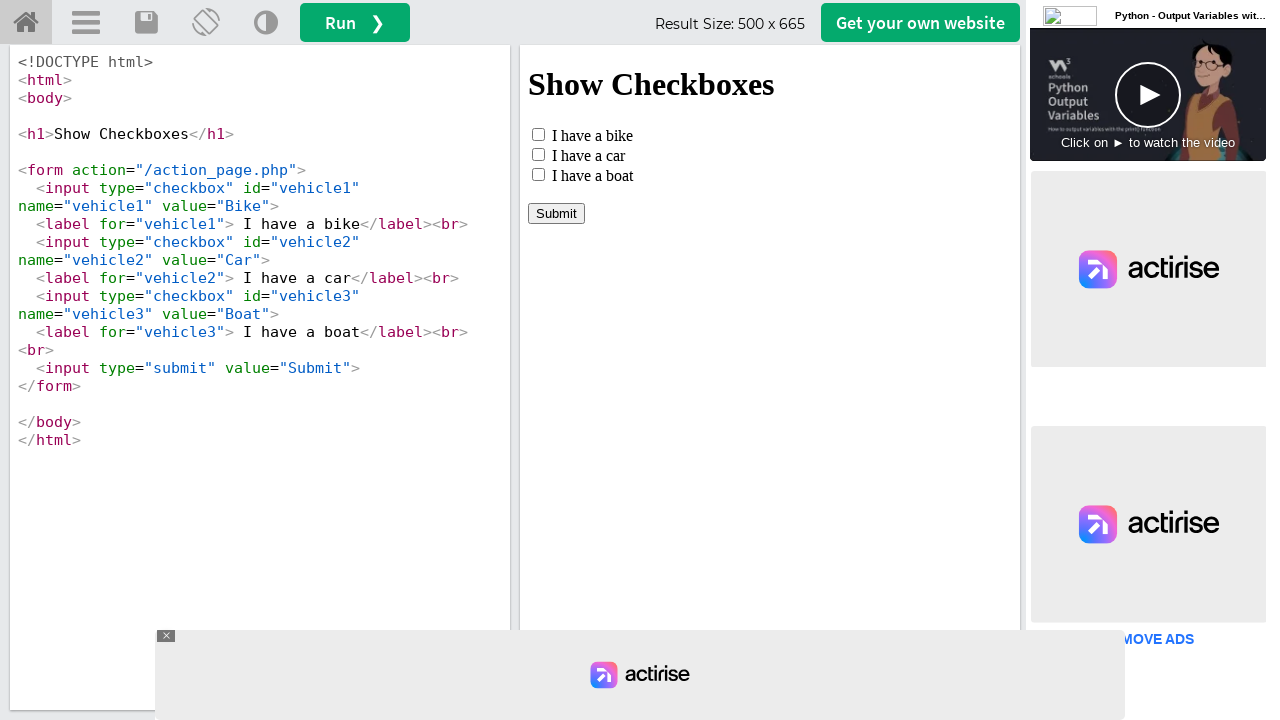

Waited for checkbox to become visible
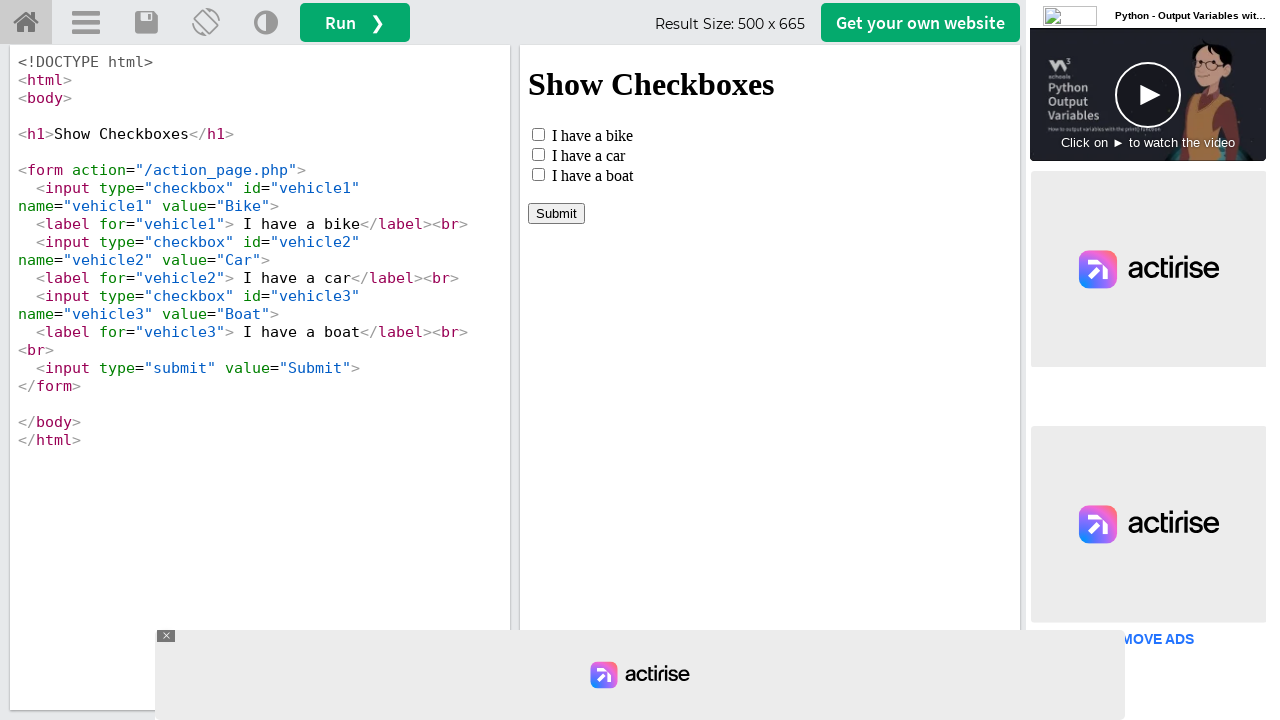

Checkbox was not selected, clicked it to enable at (538, 134) on #iframeResult >> internal:control=enter-frame >> #vehicle1
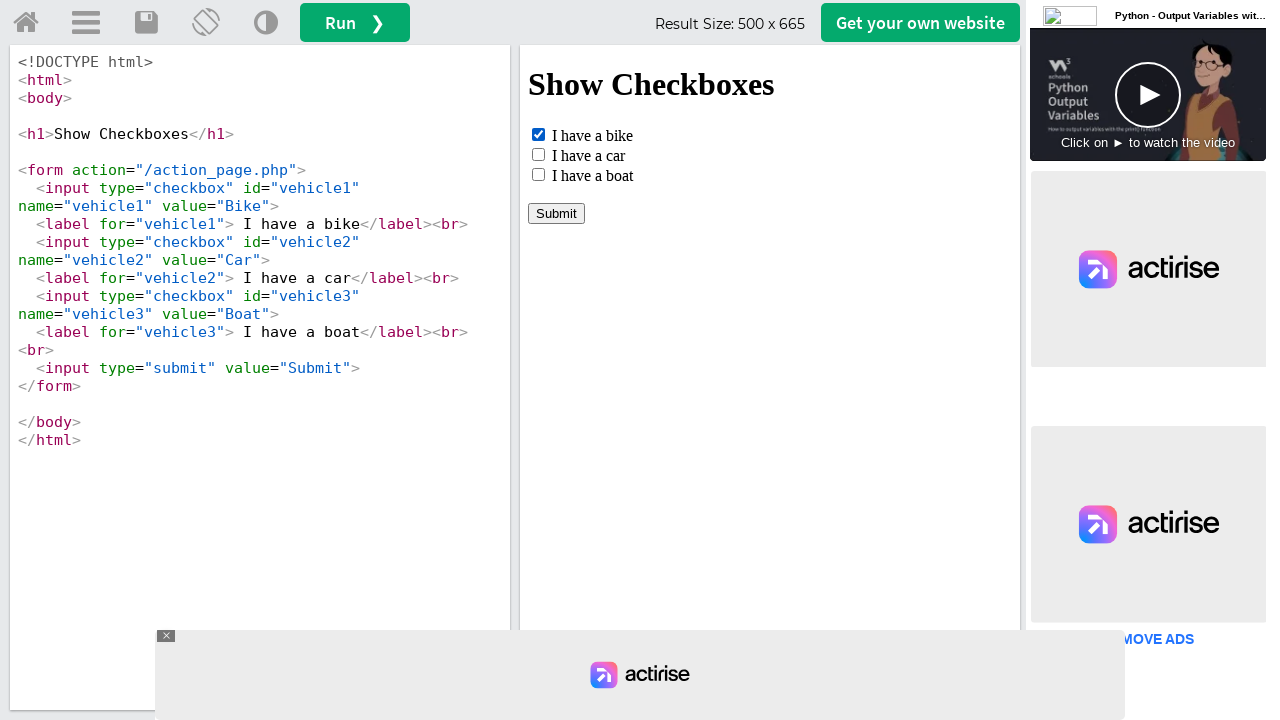

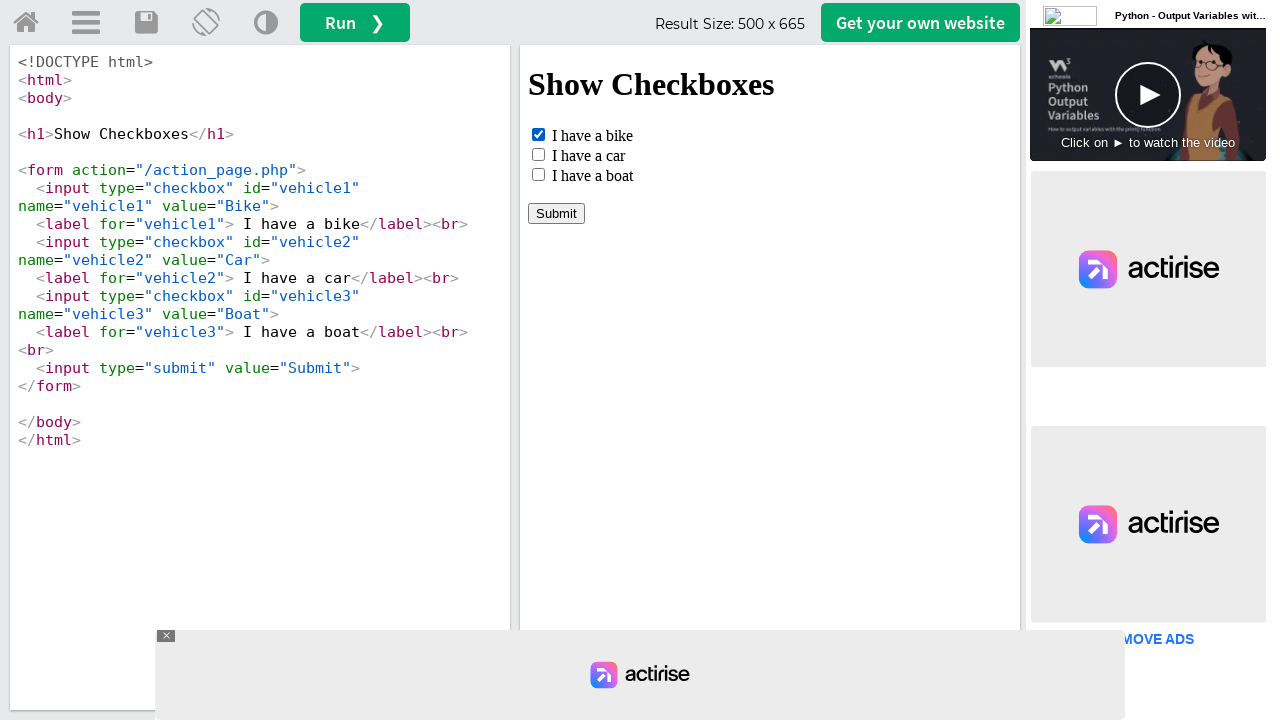